Tests clicking the All Products button navigates to shop page

Starting URL: https://webshop-agil-testautomatiserare.netlify.app

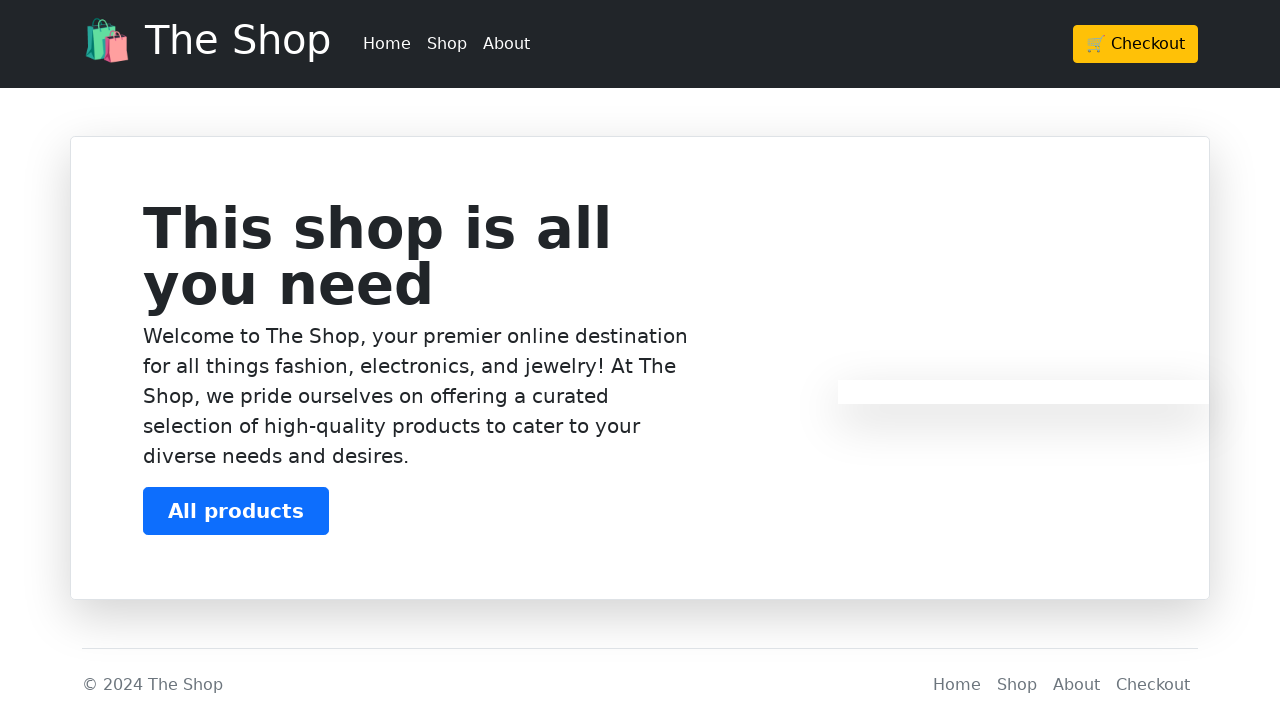

Clicked 'All products' button at (236, 511) on xpath=//*/button[text()='All products']
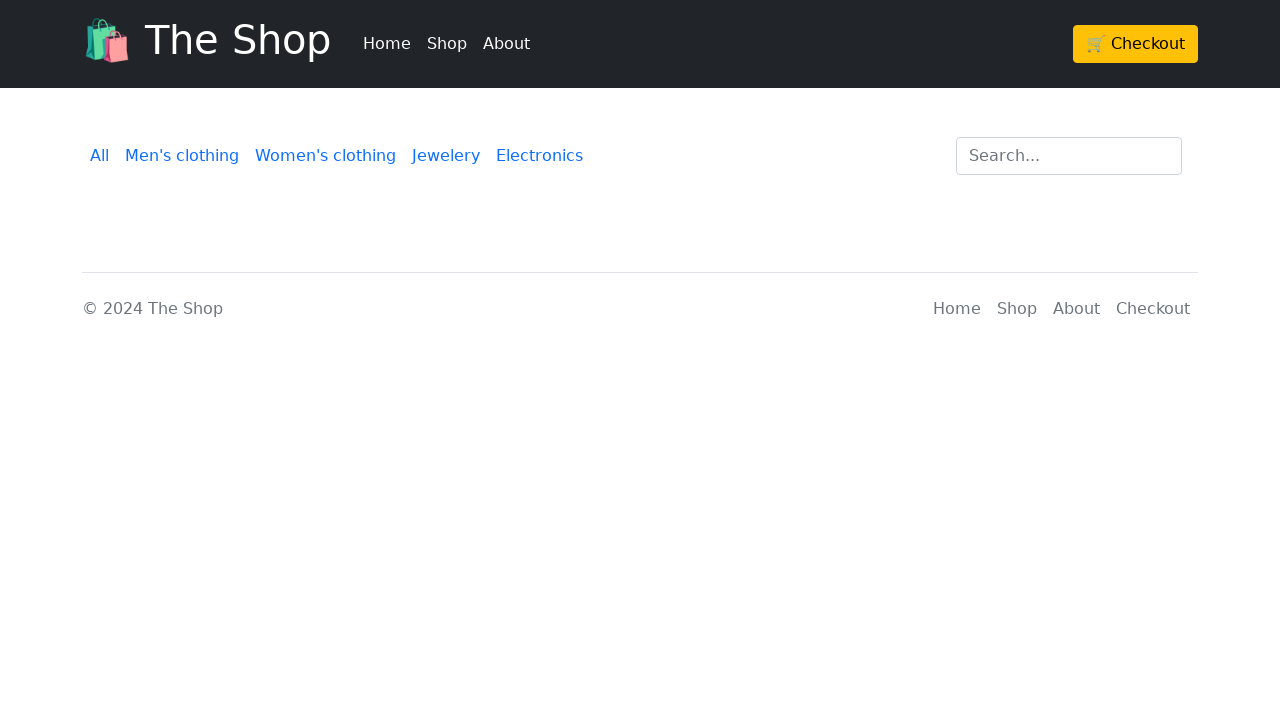

Shop page loaded successfully
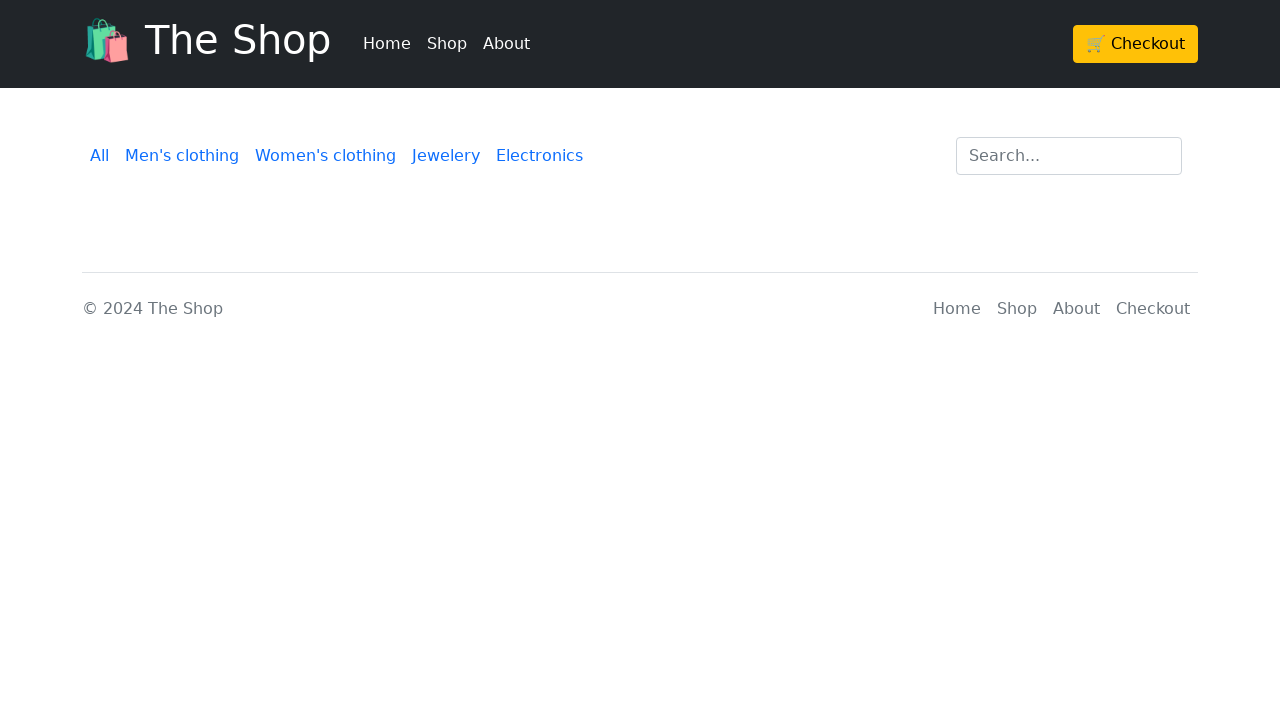

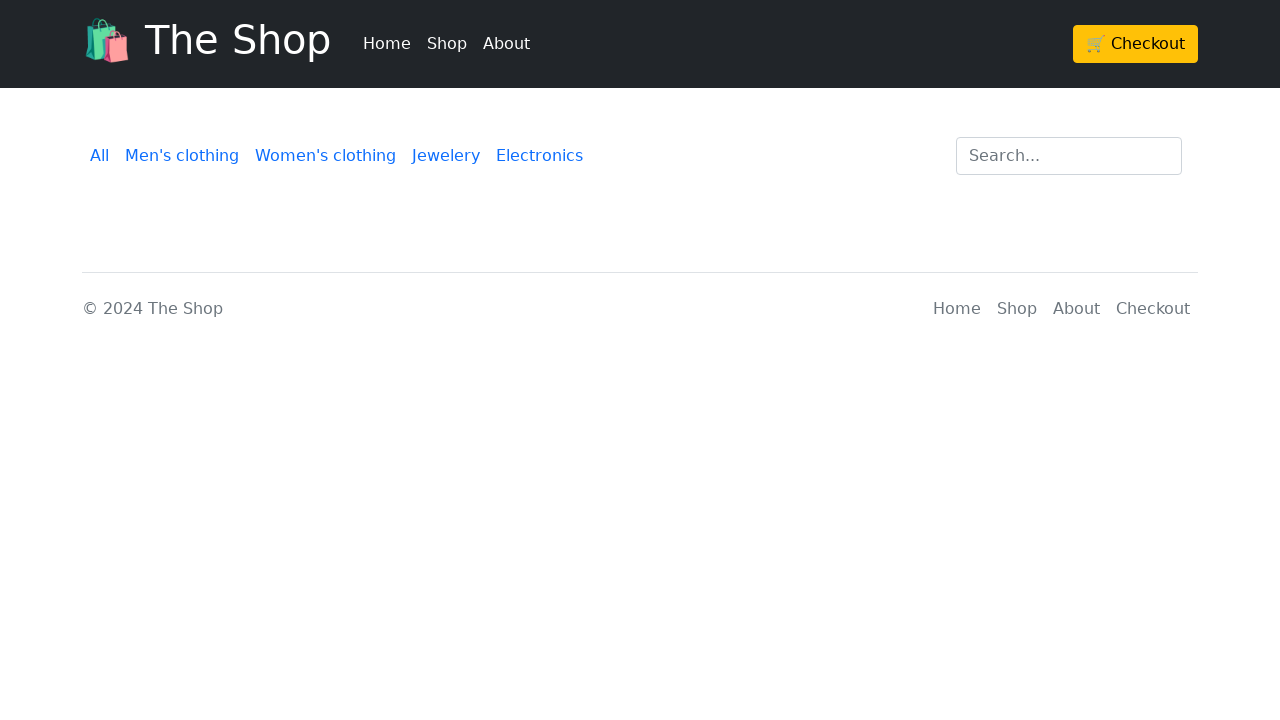